Tests form validation by filling contact information including name, phone number, pickup date, payment method dropdown, and submitting the form to verify successful submission

Starting URL: https://practice.expandtesting.com/form-validation

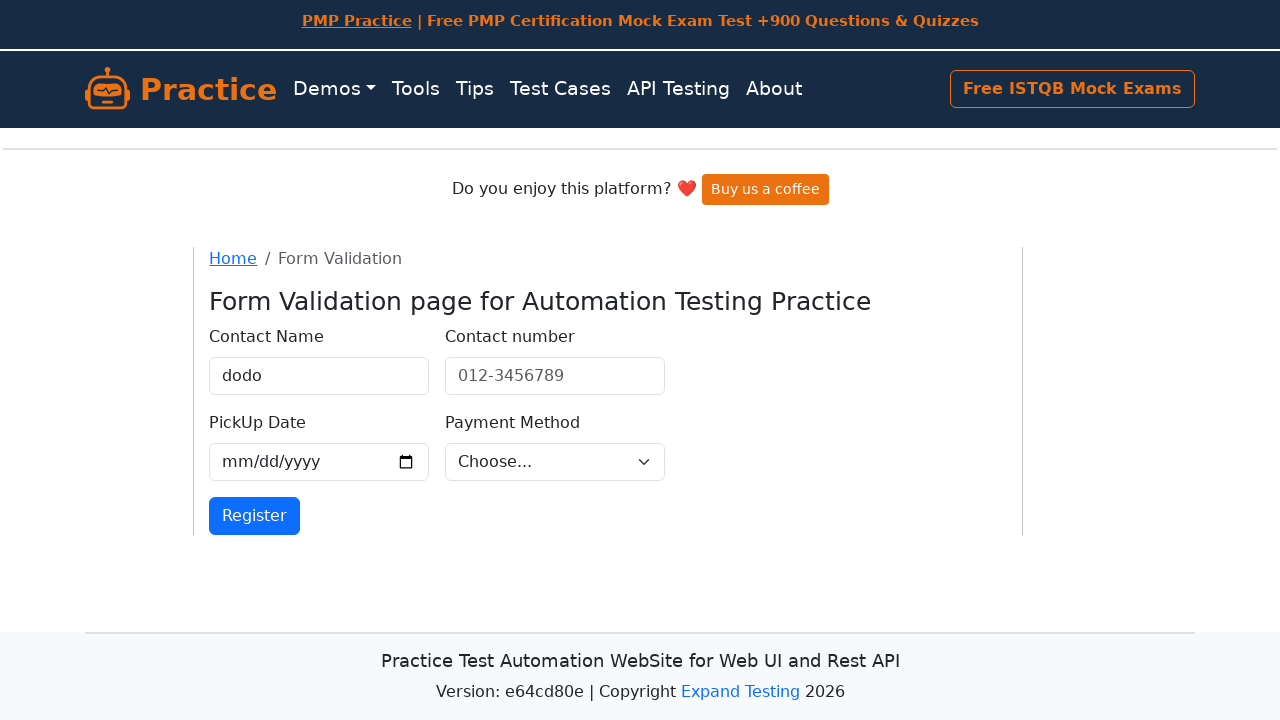

Cleared contact name field on #validationCustom01
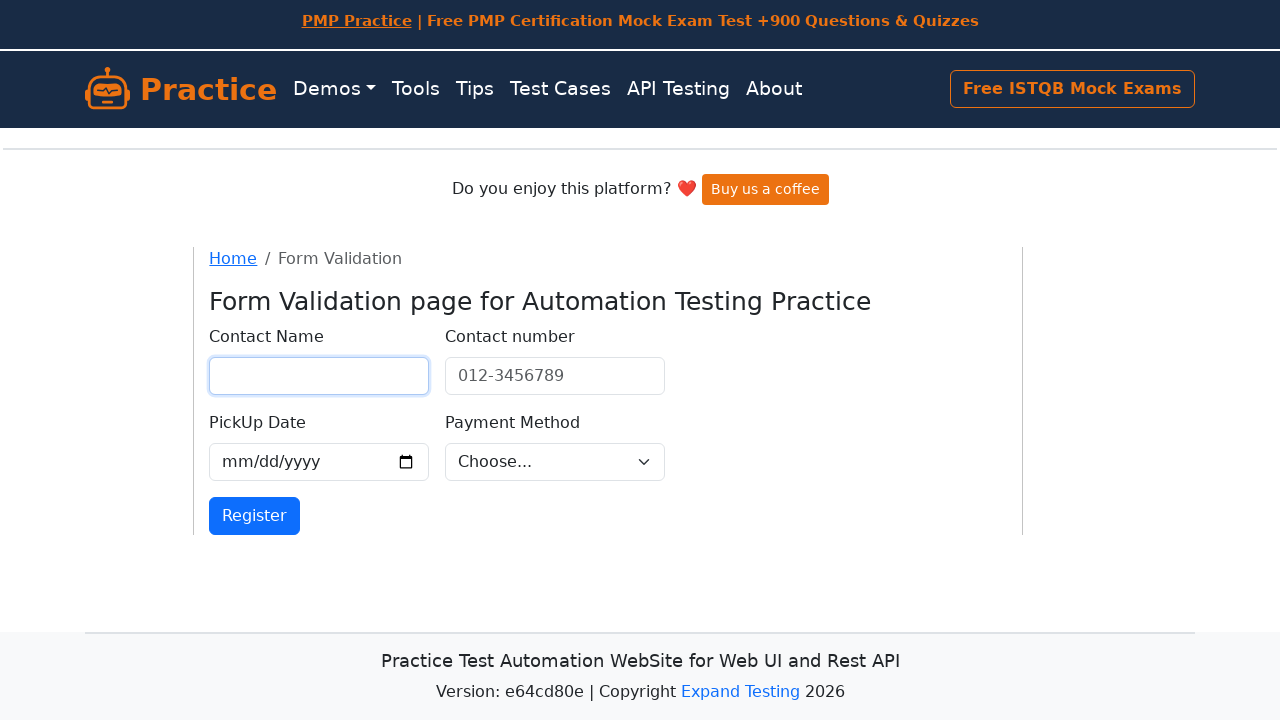

Filled contact name field with 'John Smith' on #validationCustom01
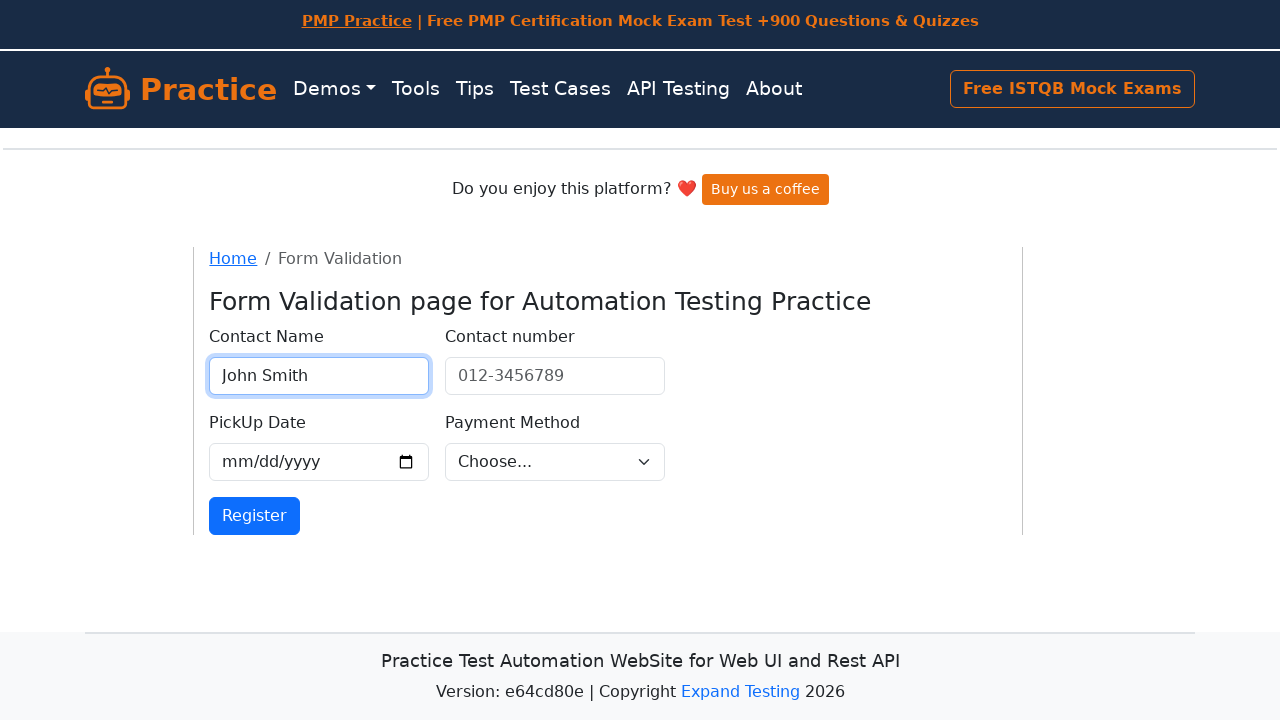

Cleared contact phone number field on xpath=(//input[@id='validationCustom05'])[1]
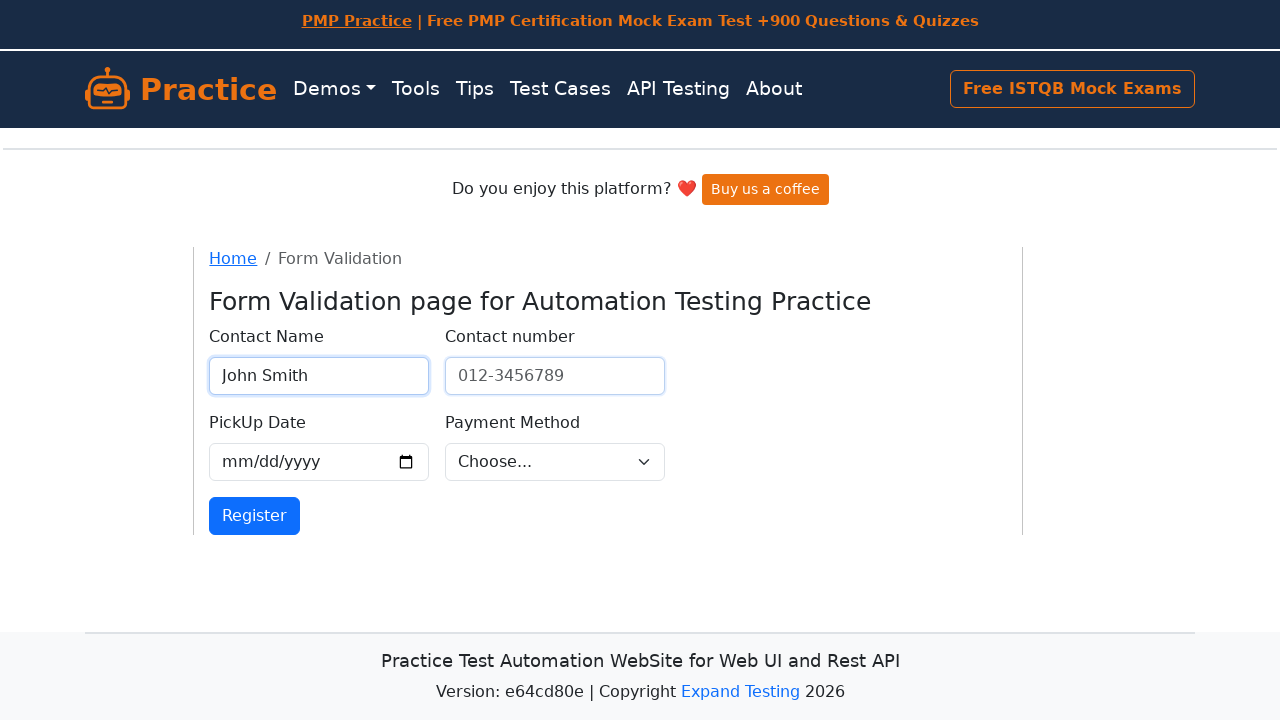

Filled contact phone number field with '012-3456789' on xpath=(//input[@id='validationCustom05'])[1]
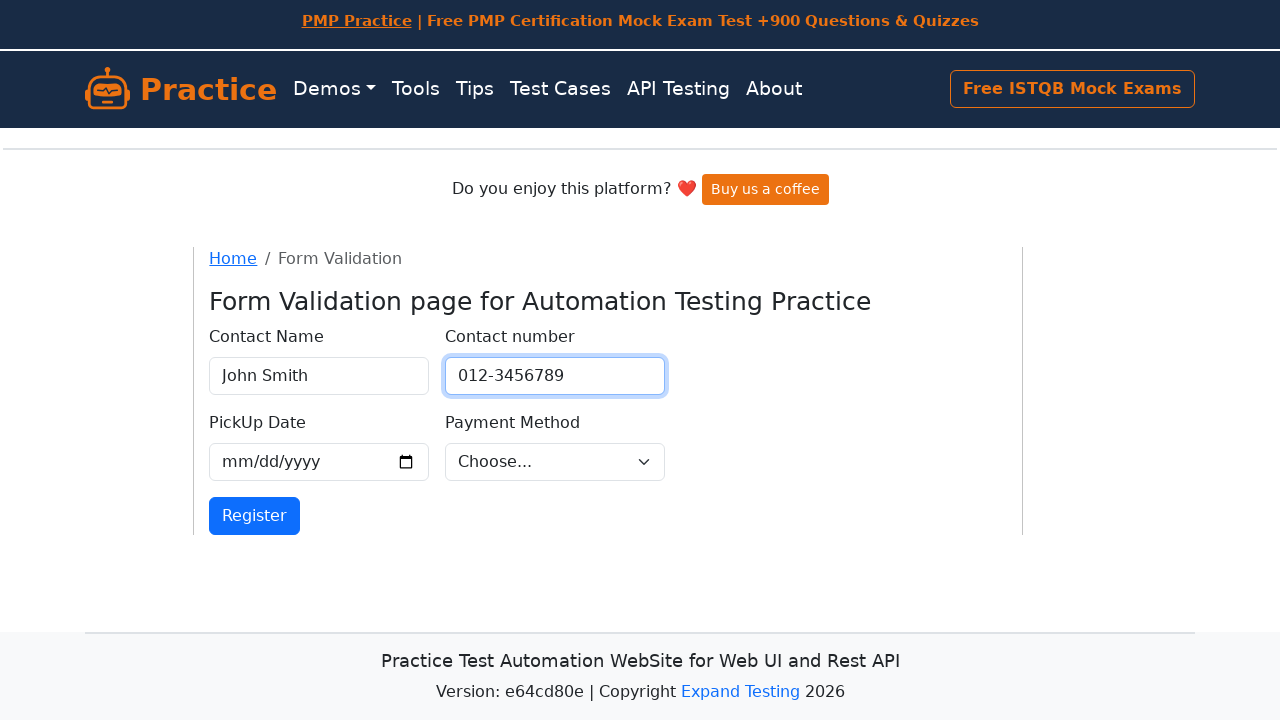

Cleared pickup date field on xpath=(//input[@id='validationCustom05'])[2]
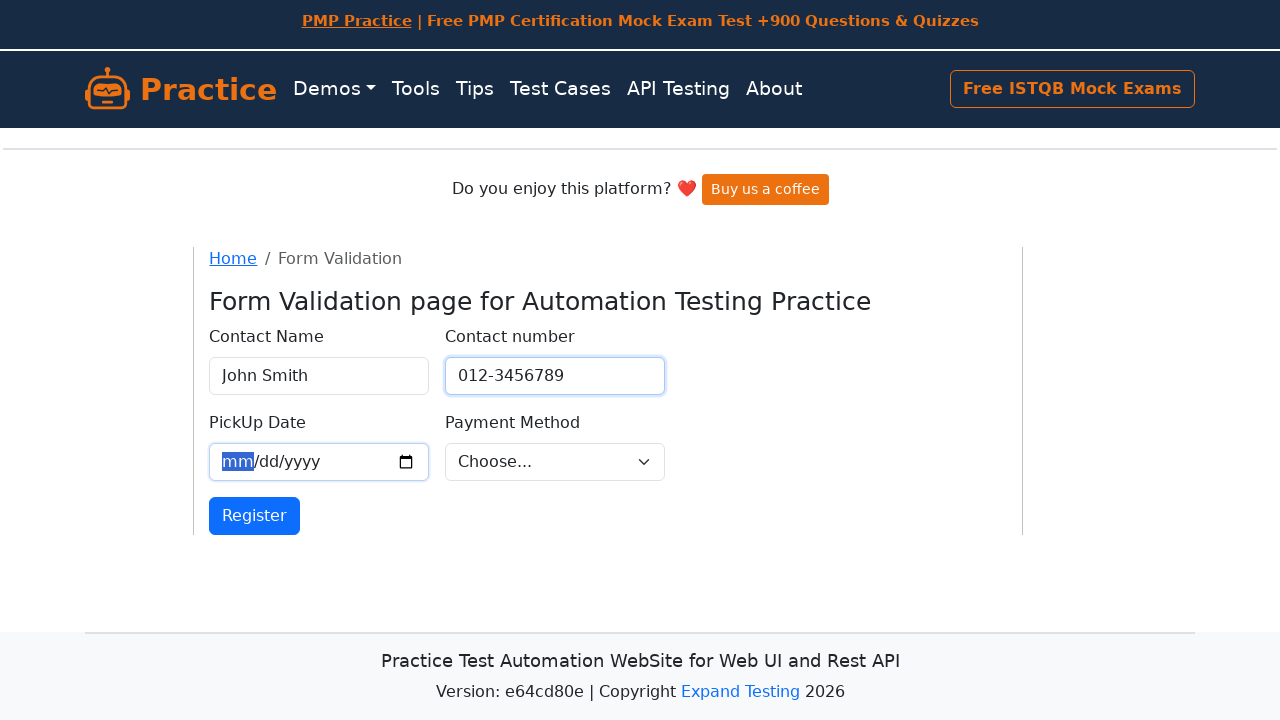

Filled pickup date field with '2025-07-03' on xpath=(//input[@id='validationCustom05'])[2]
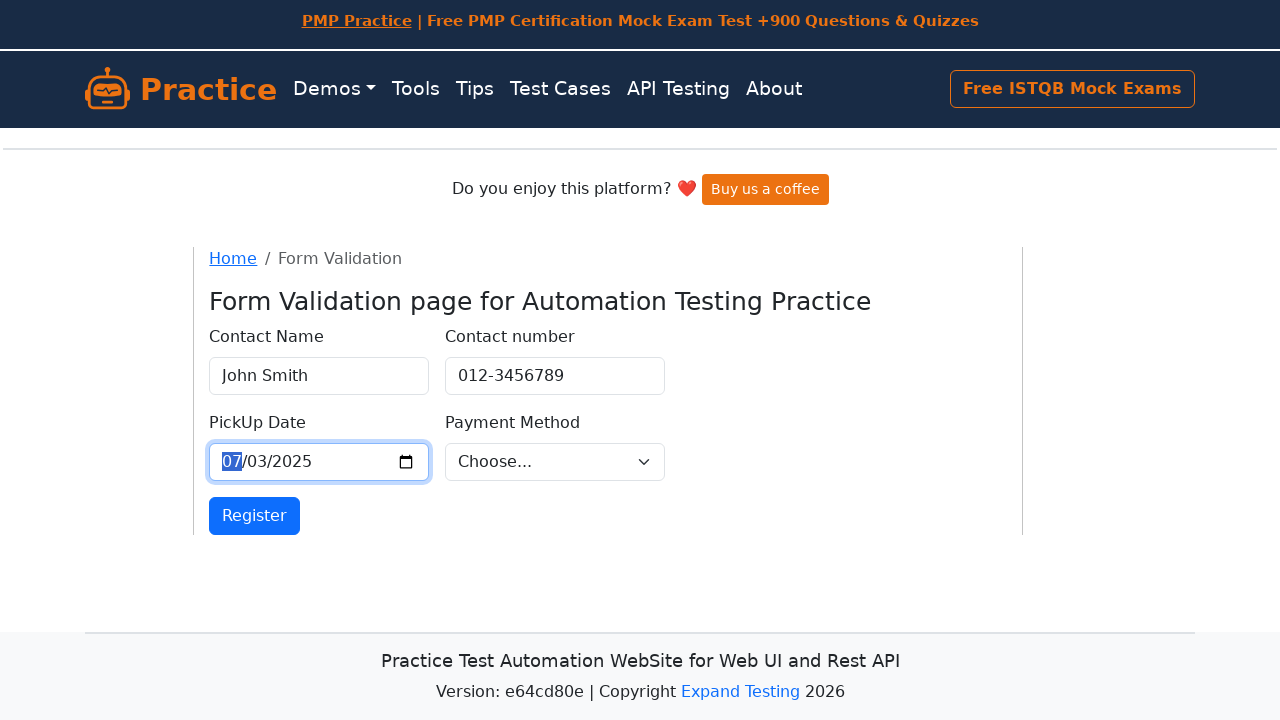

Selected 'card' from payment method dropdown on #validationCustom04
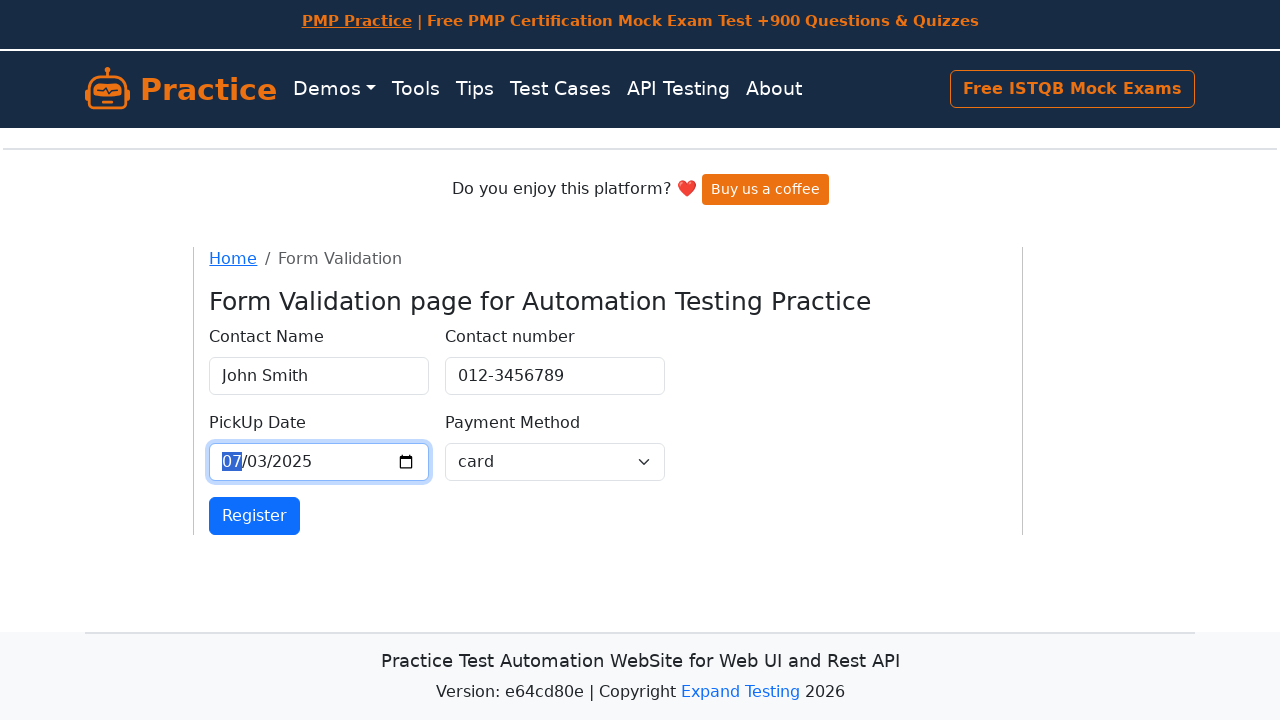

Clicked register/submit button to submit the form at (255, 516) on xpath=//*[@id="core"]/div/div/div/div/div/form/div[5]/button
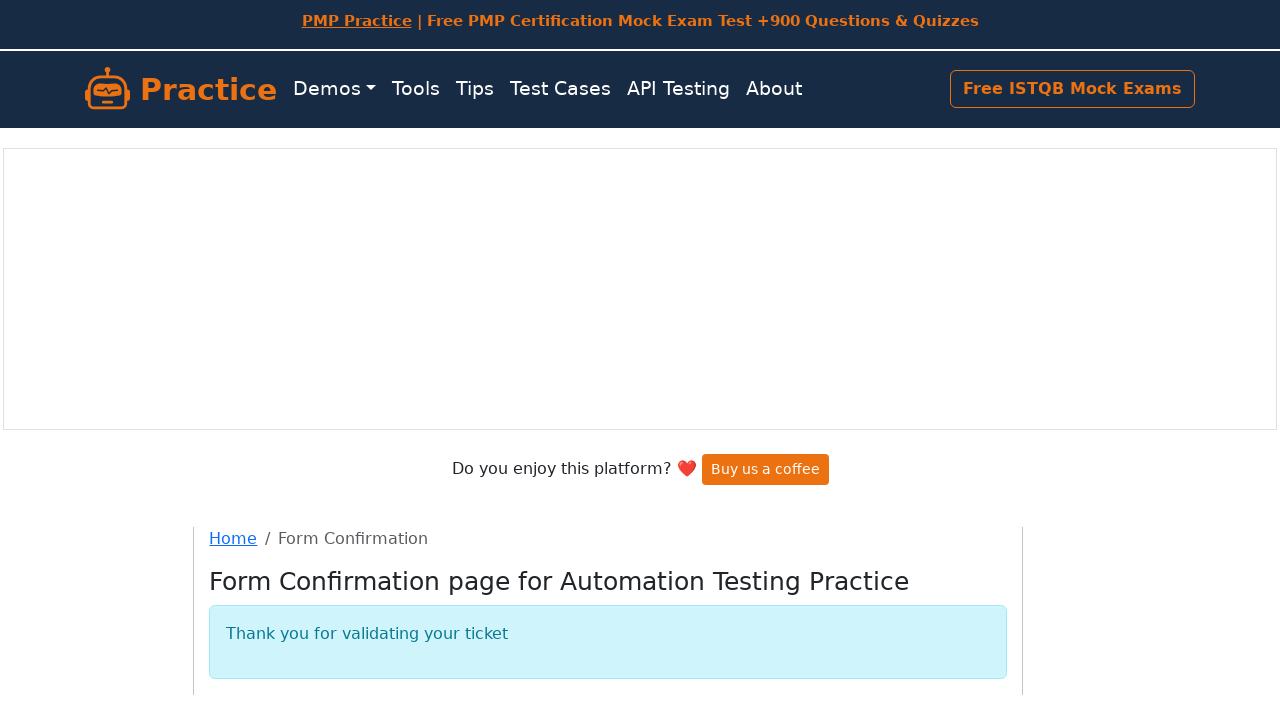

Success message element appeared after form submission
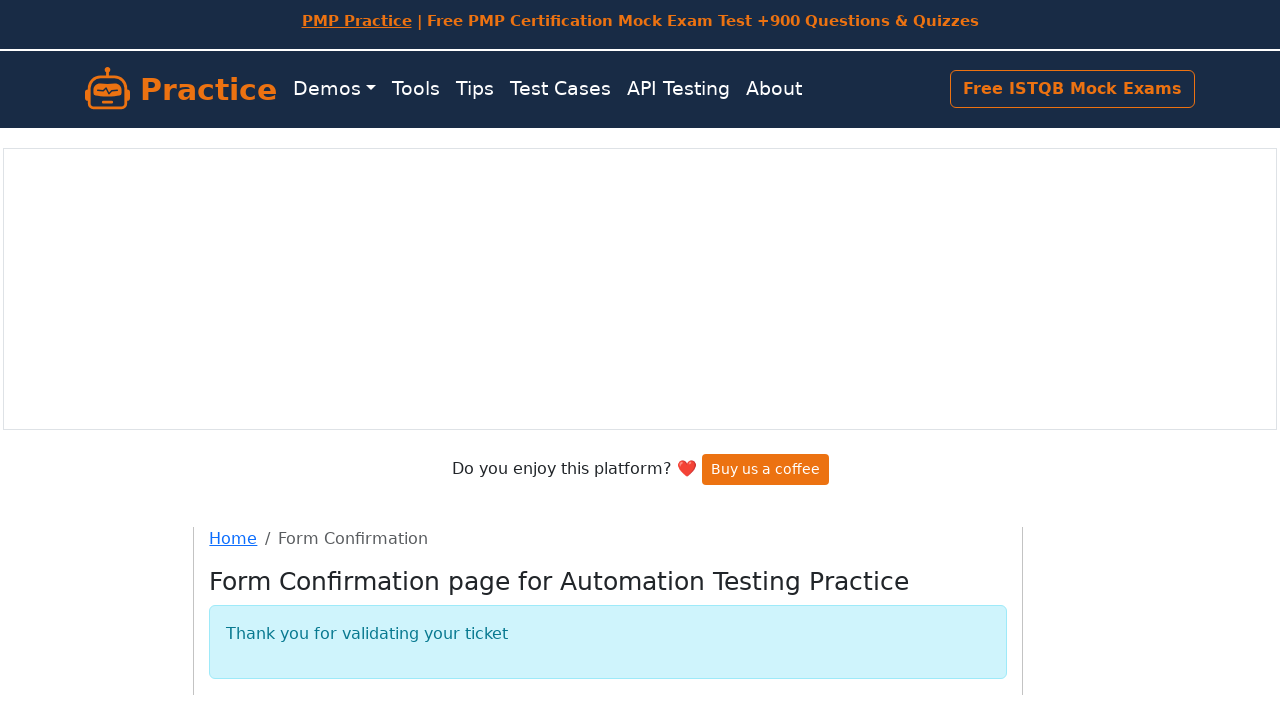

Verified success message displays 'Thank you for validating your ticket'
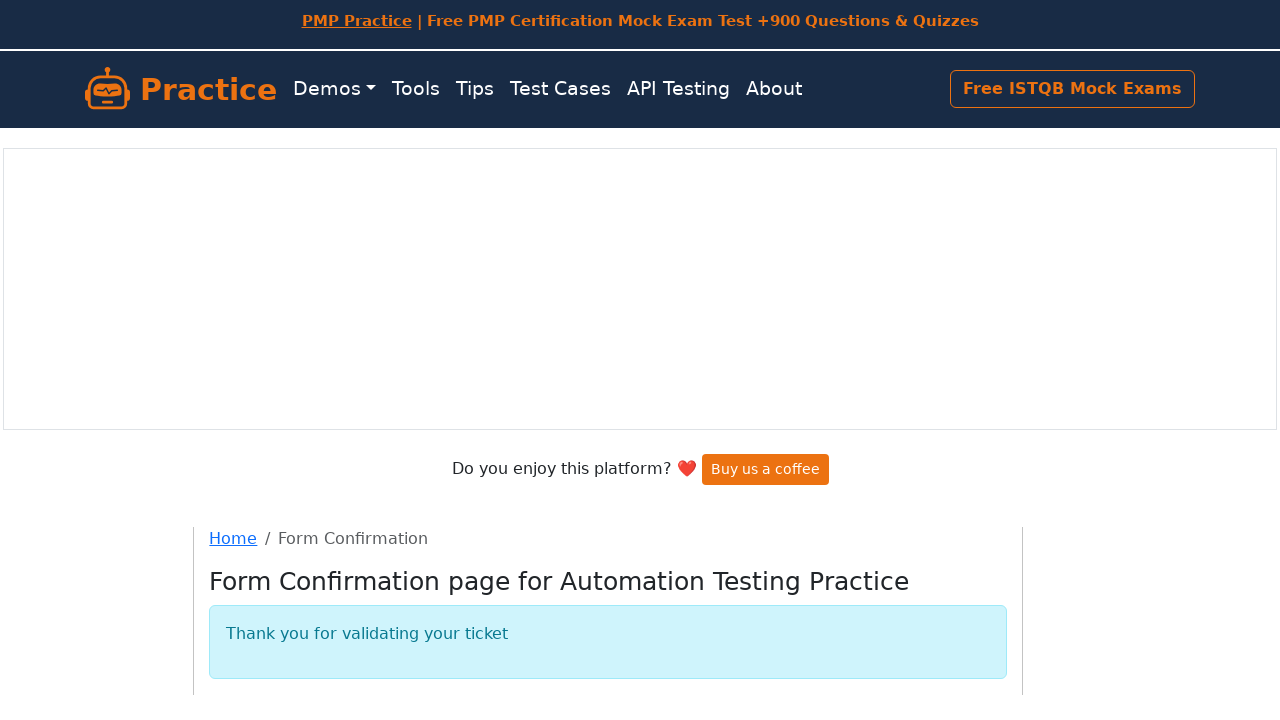

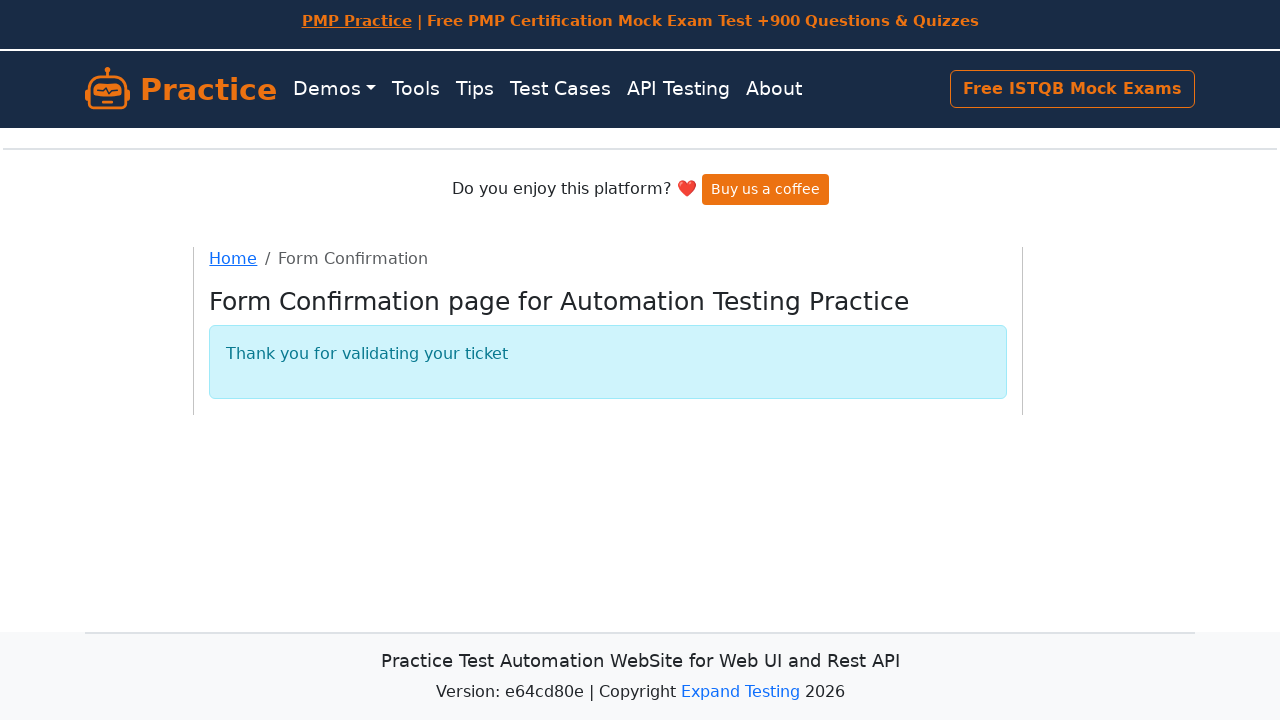